Navigates to Home Depot website and maximizes the browser window to verify the site loads correctly

Starting URL: https://homedepot.com

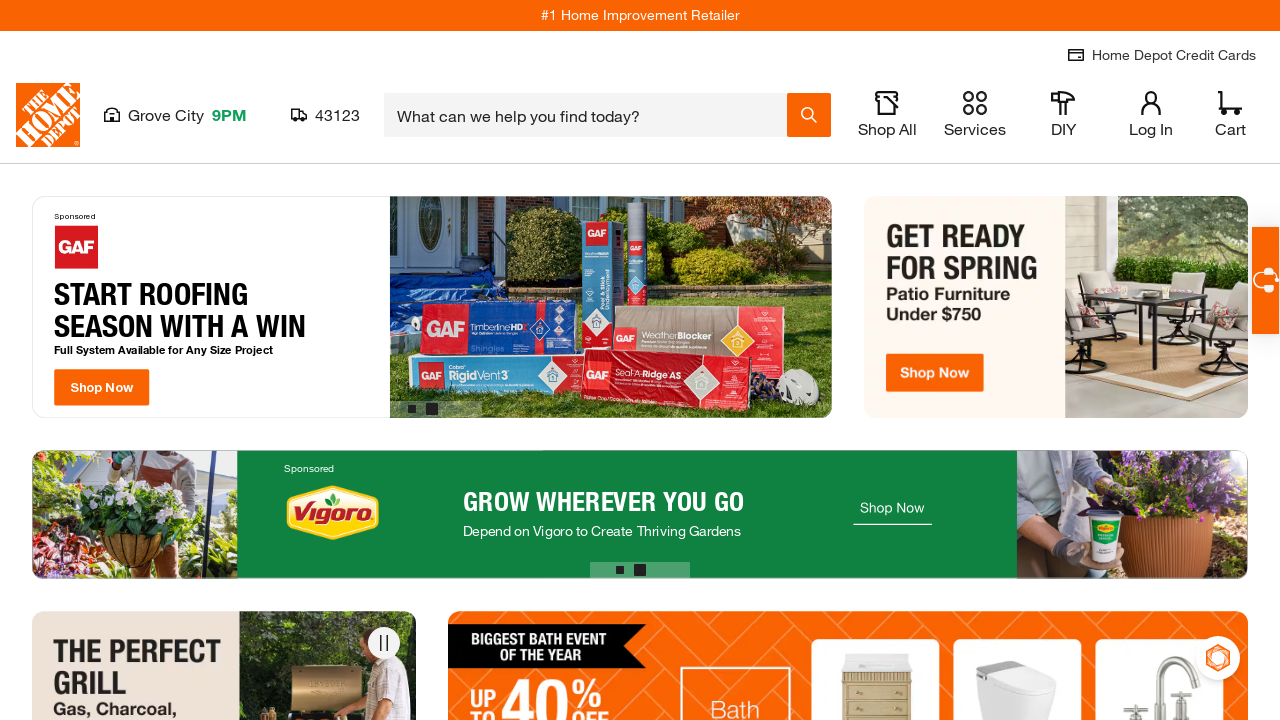

Set viewport size to 1920x1080
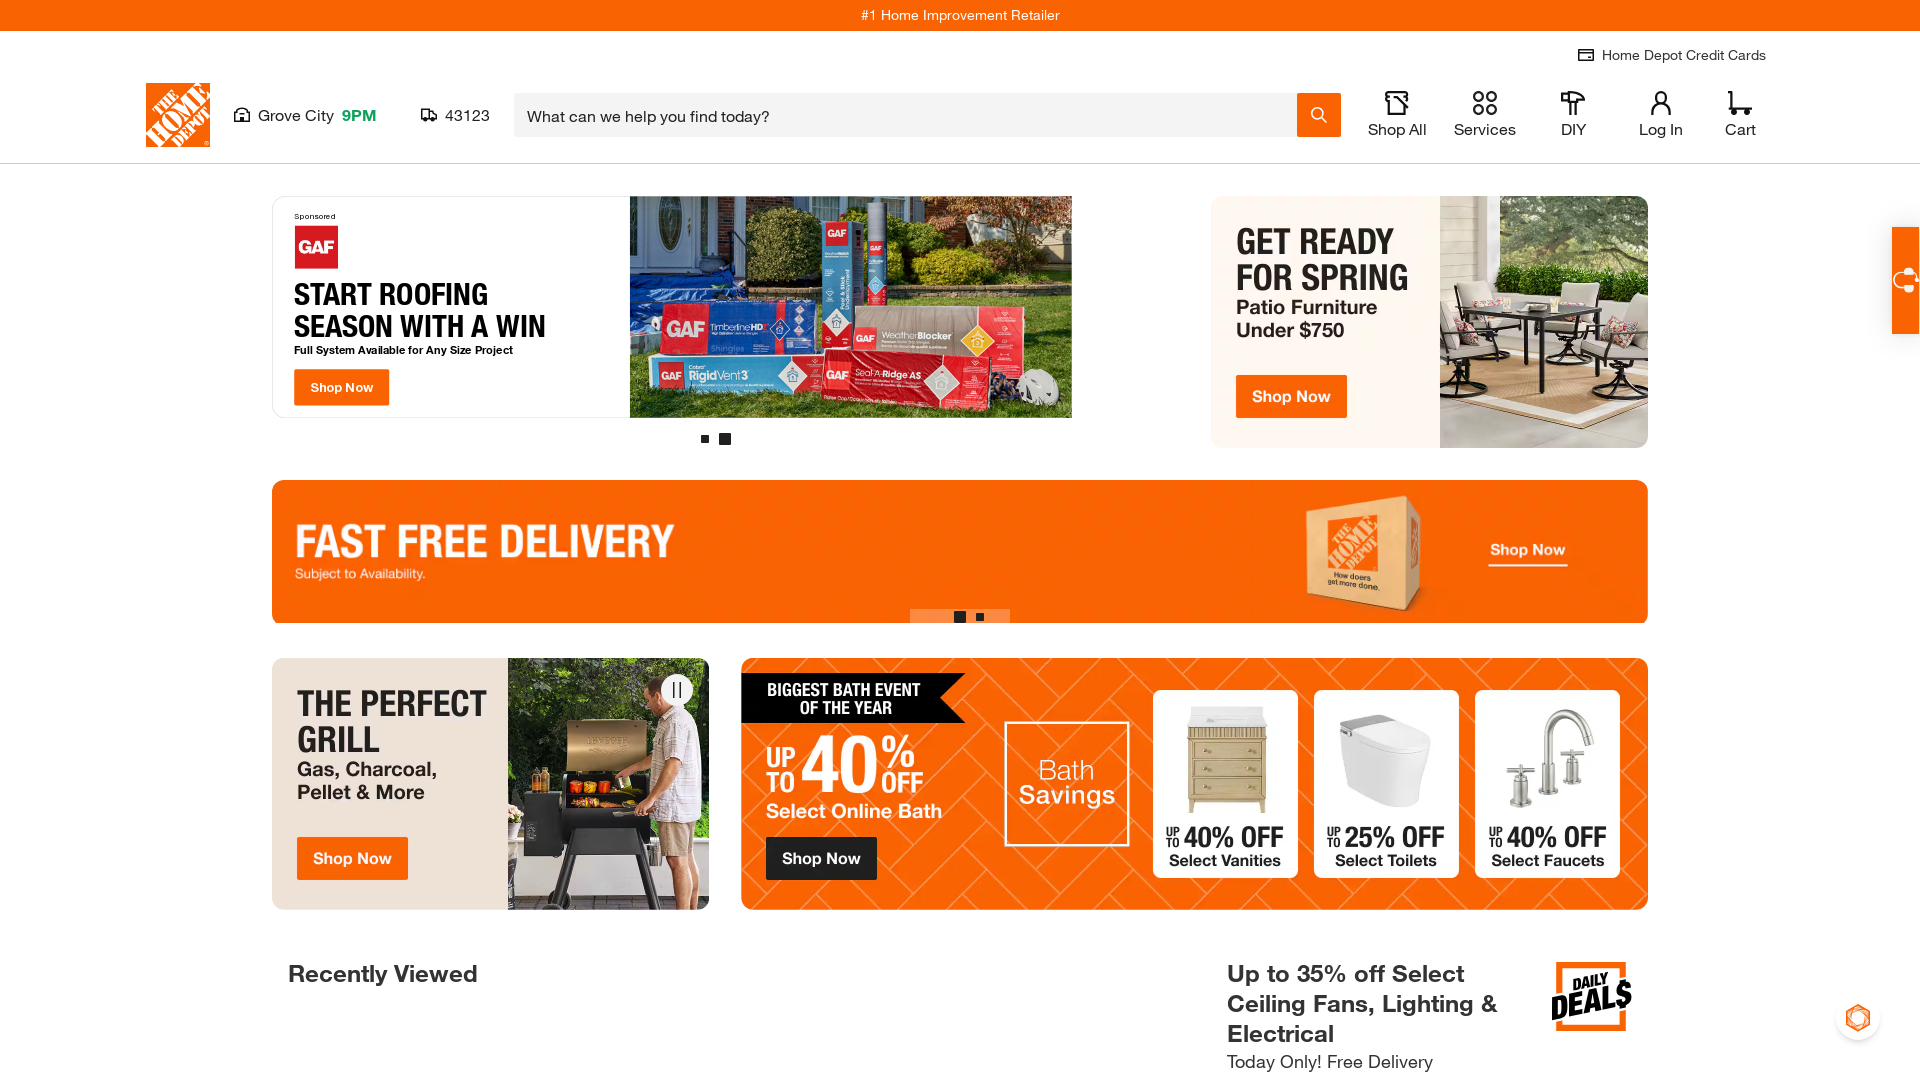

Home Depot page loaded and DOM content ready
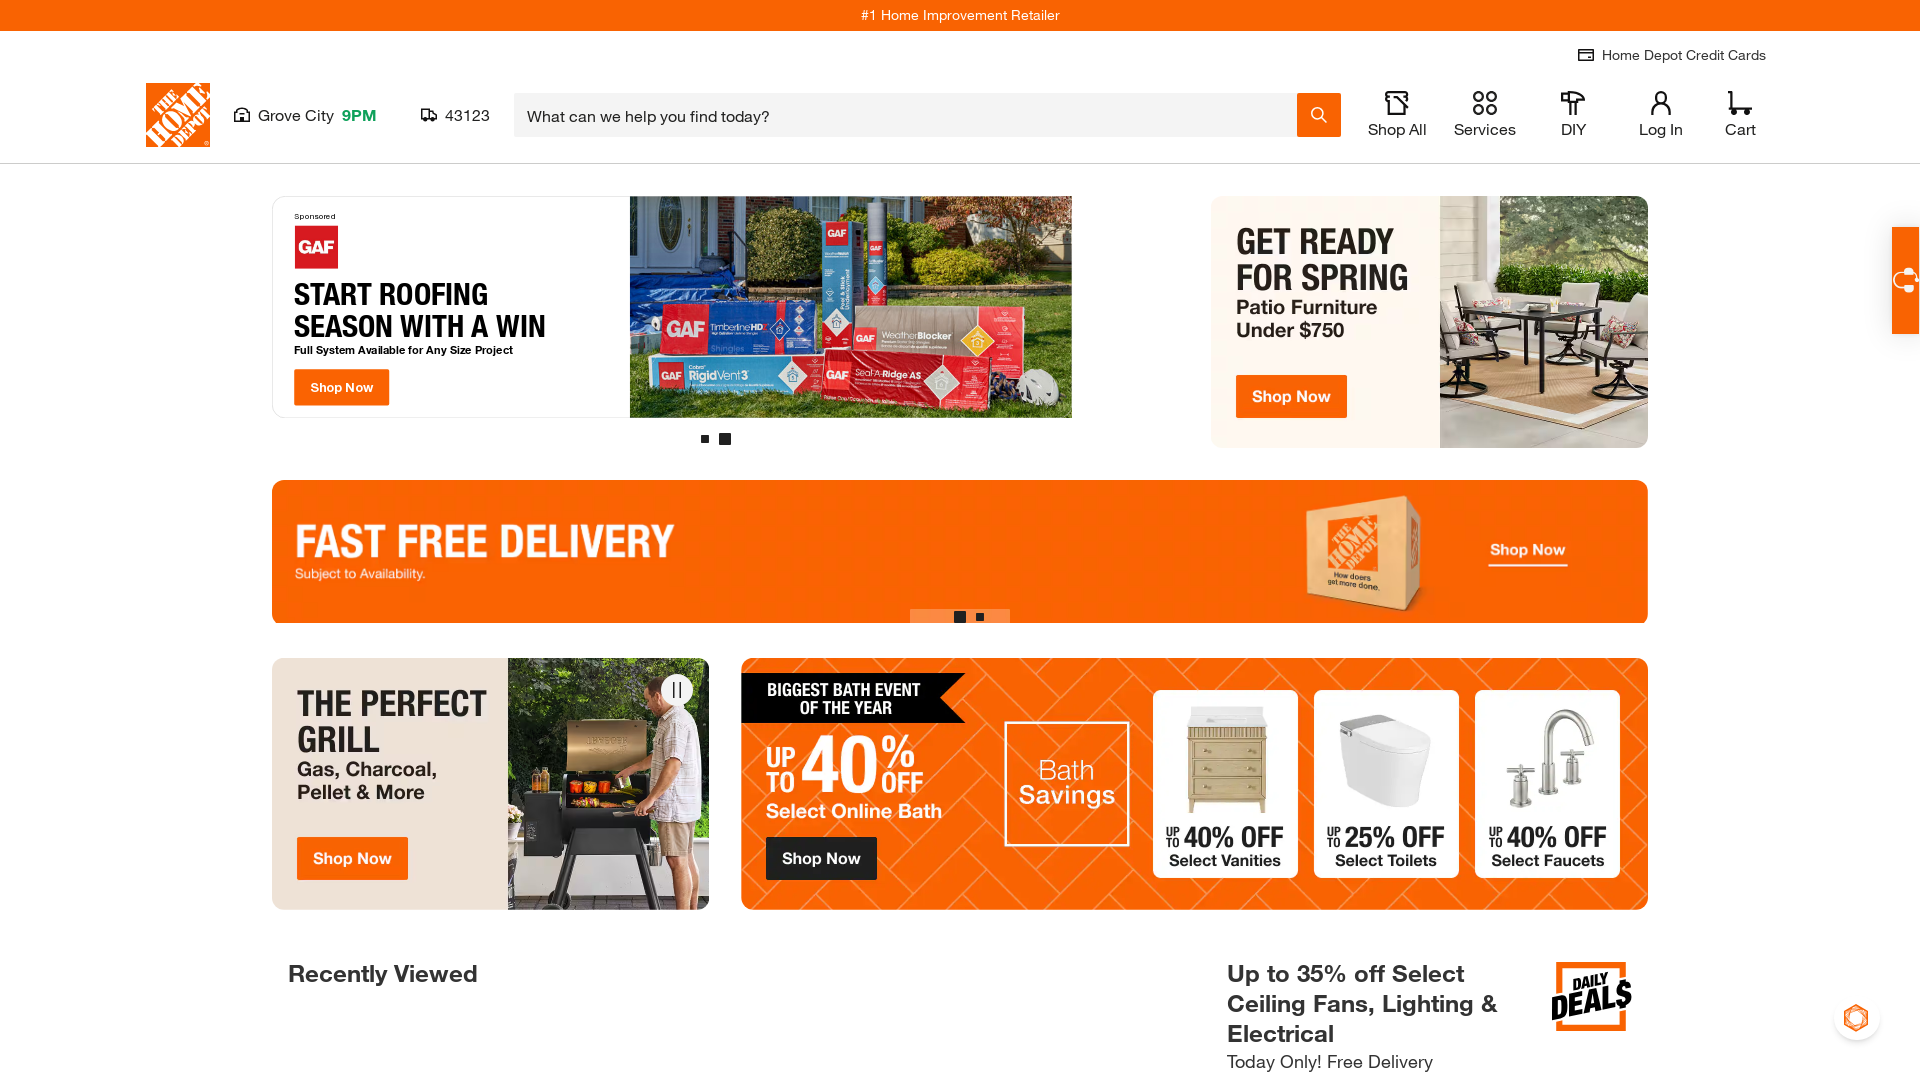

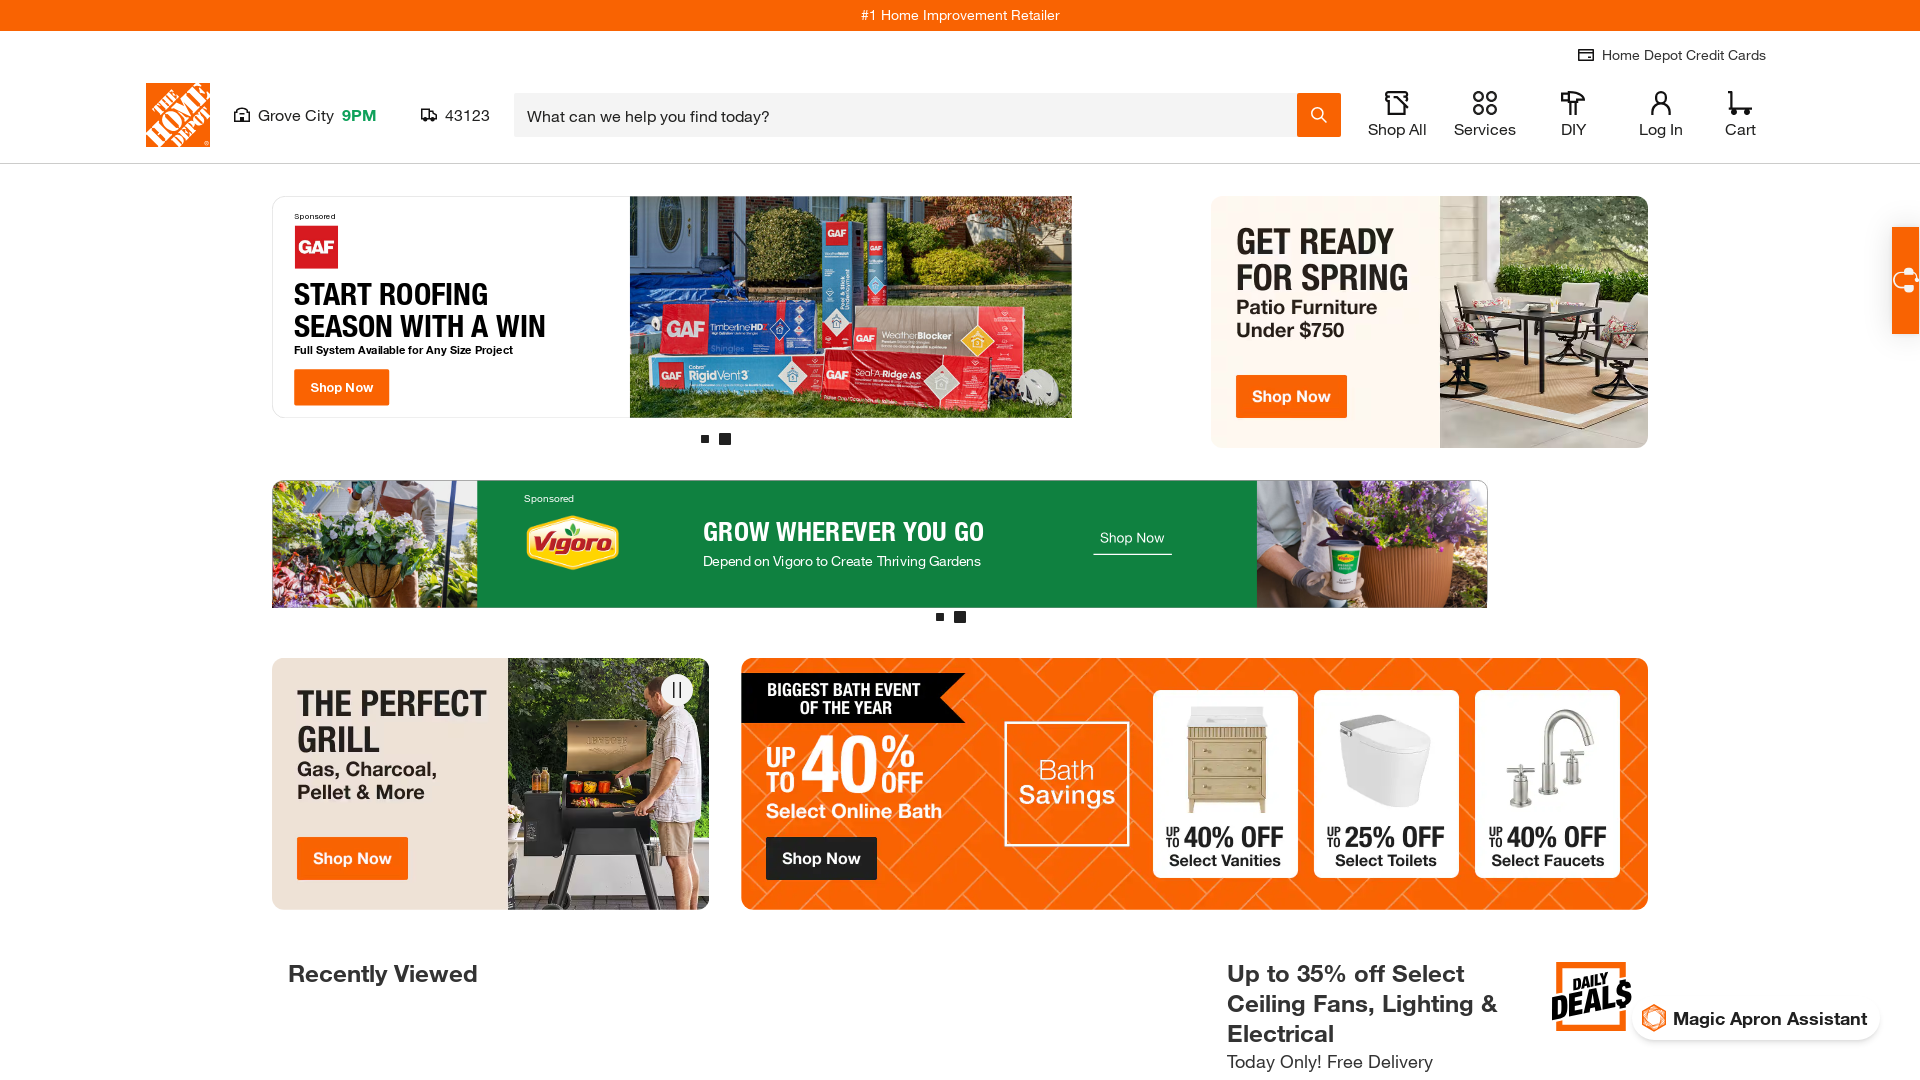